Tests navigation on VWO app by clicking on the "Start a free trial" link using partial link text matching

Starting URL: https://app.vwo.com

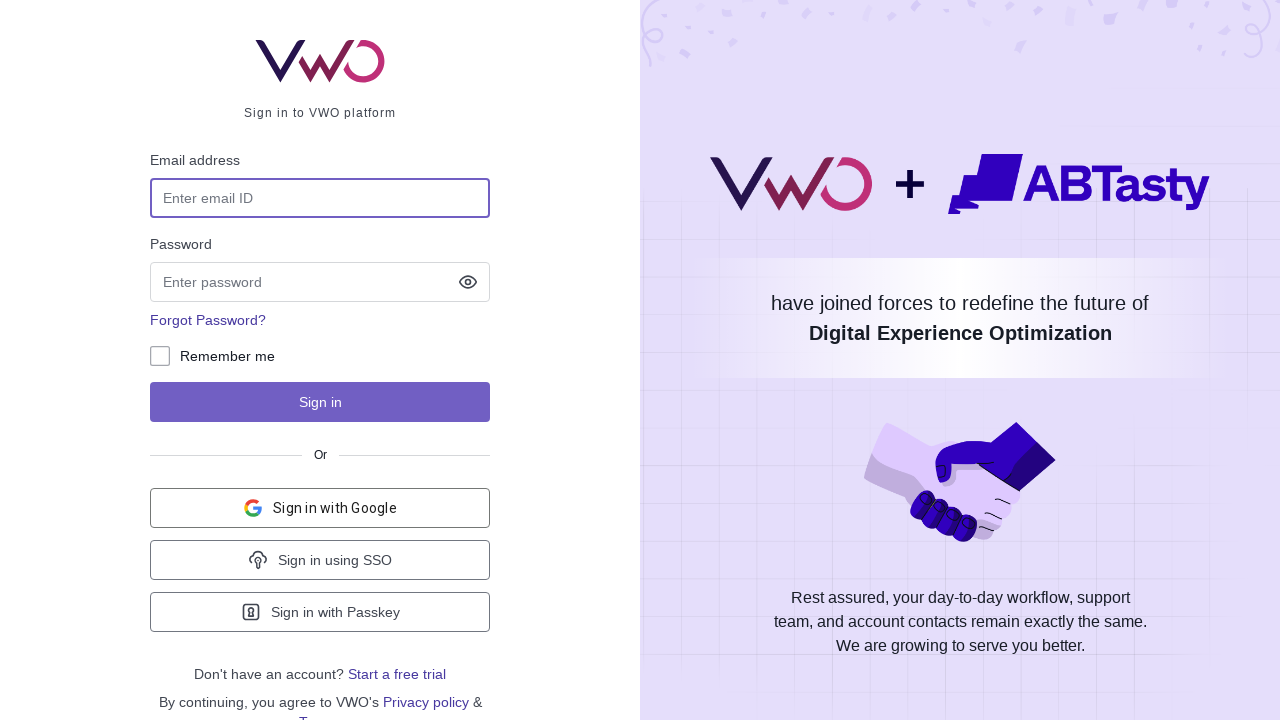

Navigated to https://app.vwo.com
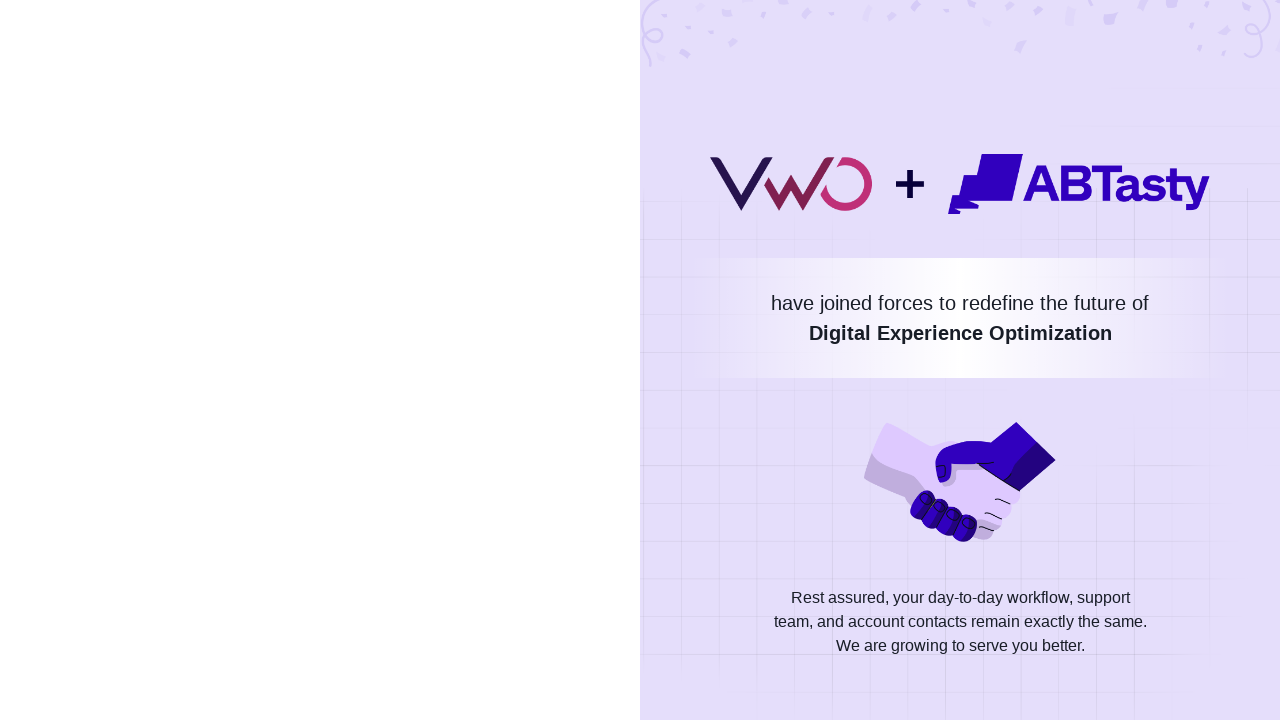

Clicked on 'Start a free trial' link using partial text matching at (397, 674) on a:has-text('Start a free')
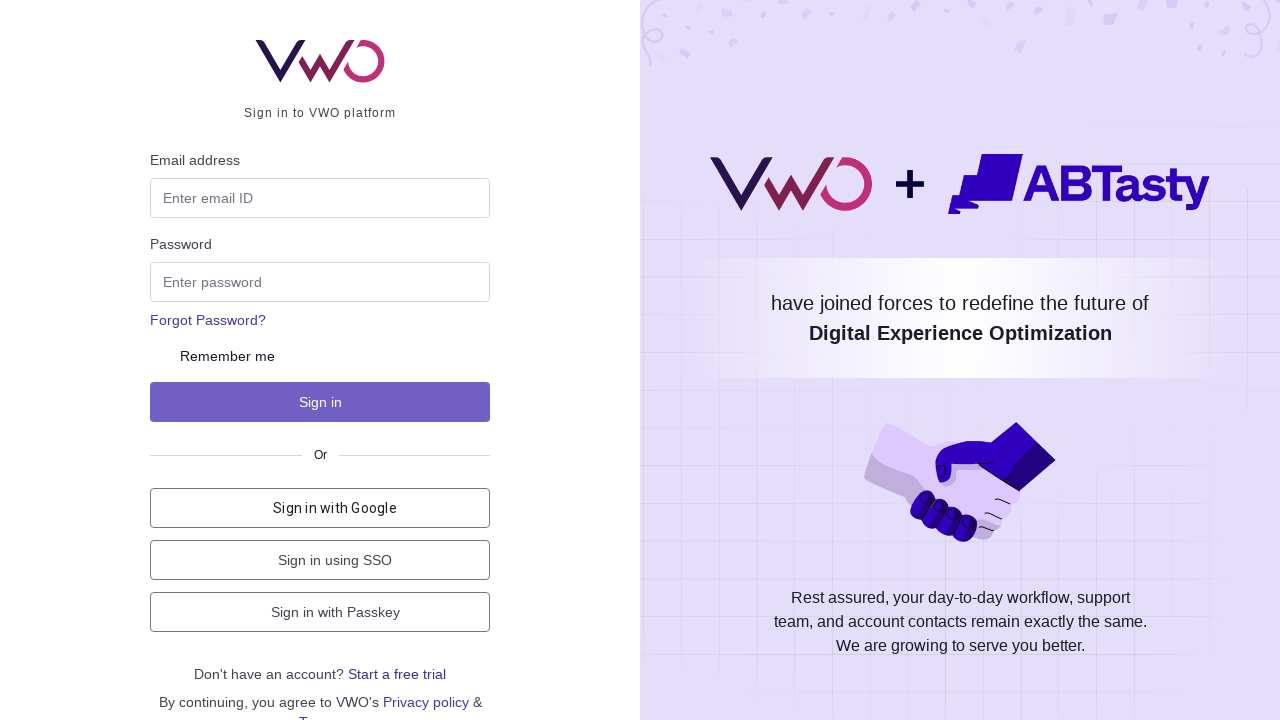

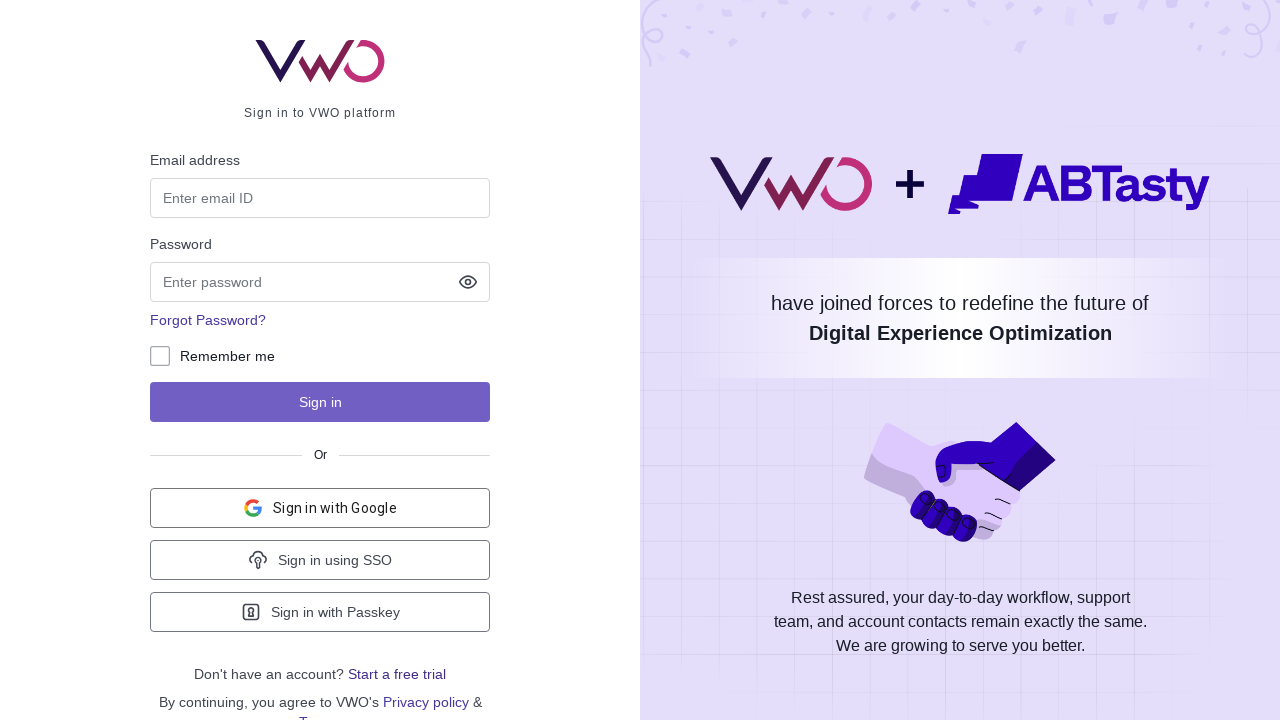